Tests a web form by entering text into a text box and clicking the submit button, then verifies a message is displayed.

Starting URL: https://www.selenium.dev/selenium/web/web-form.html

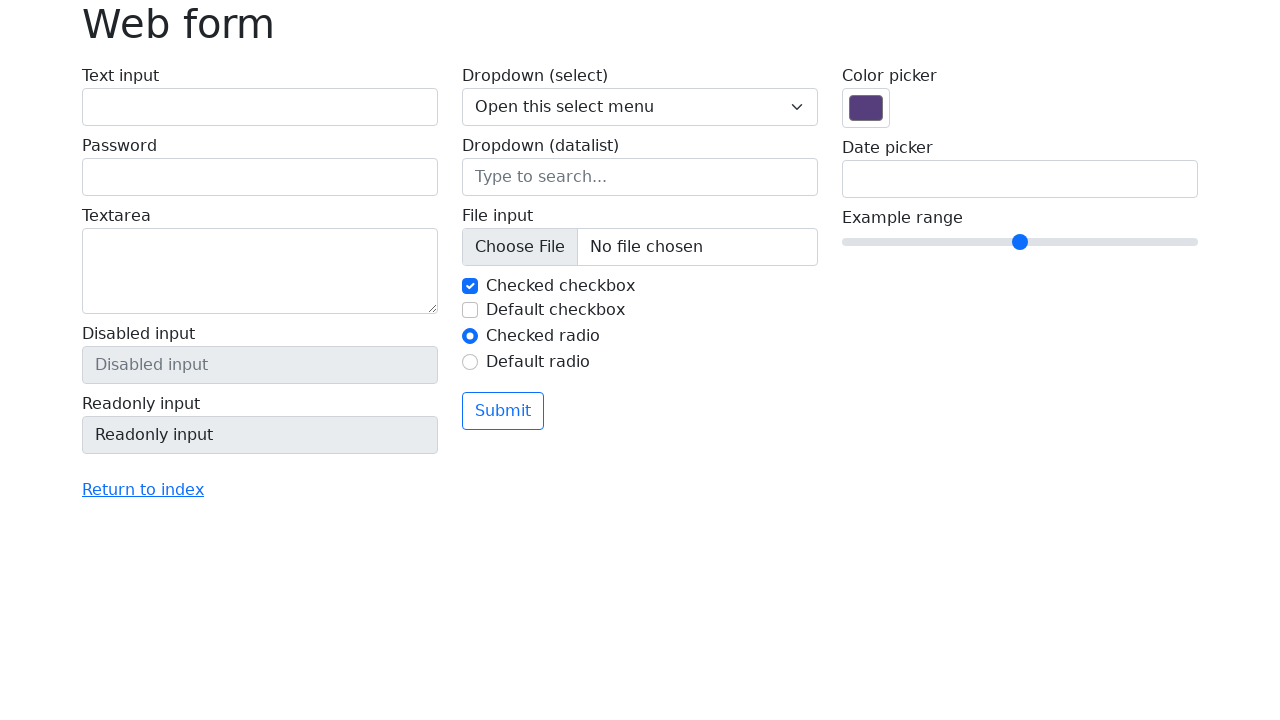

Filled text box with 'Selenium' on input[name='my-text']
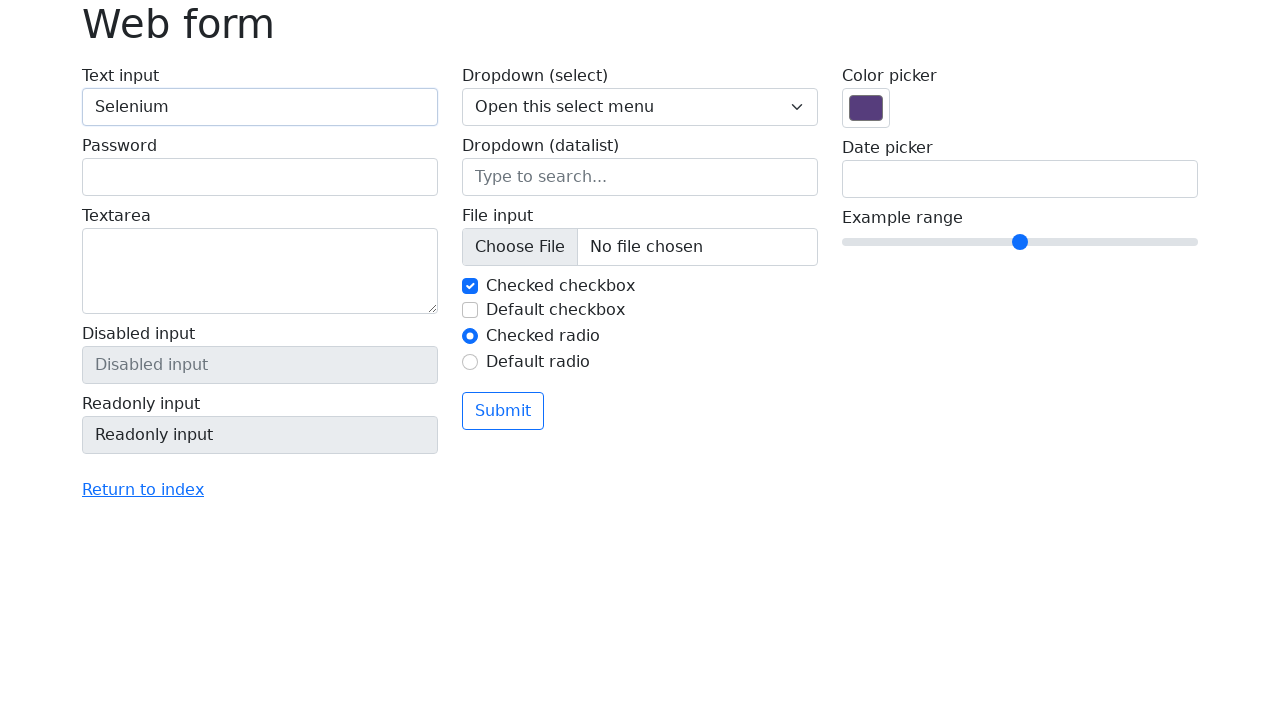

Clicked the submit button at (503, 411) on button
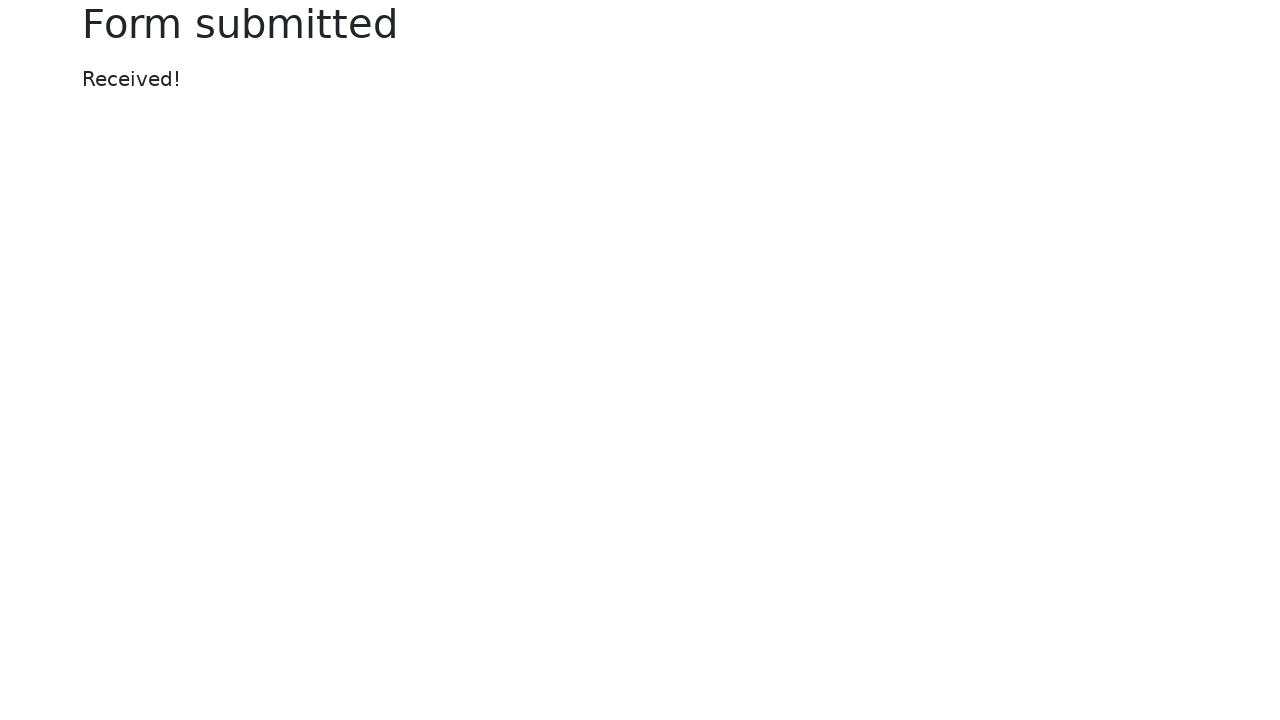

Success message appeared on the page
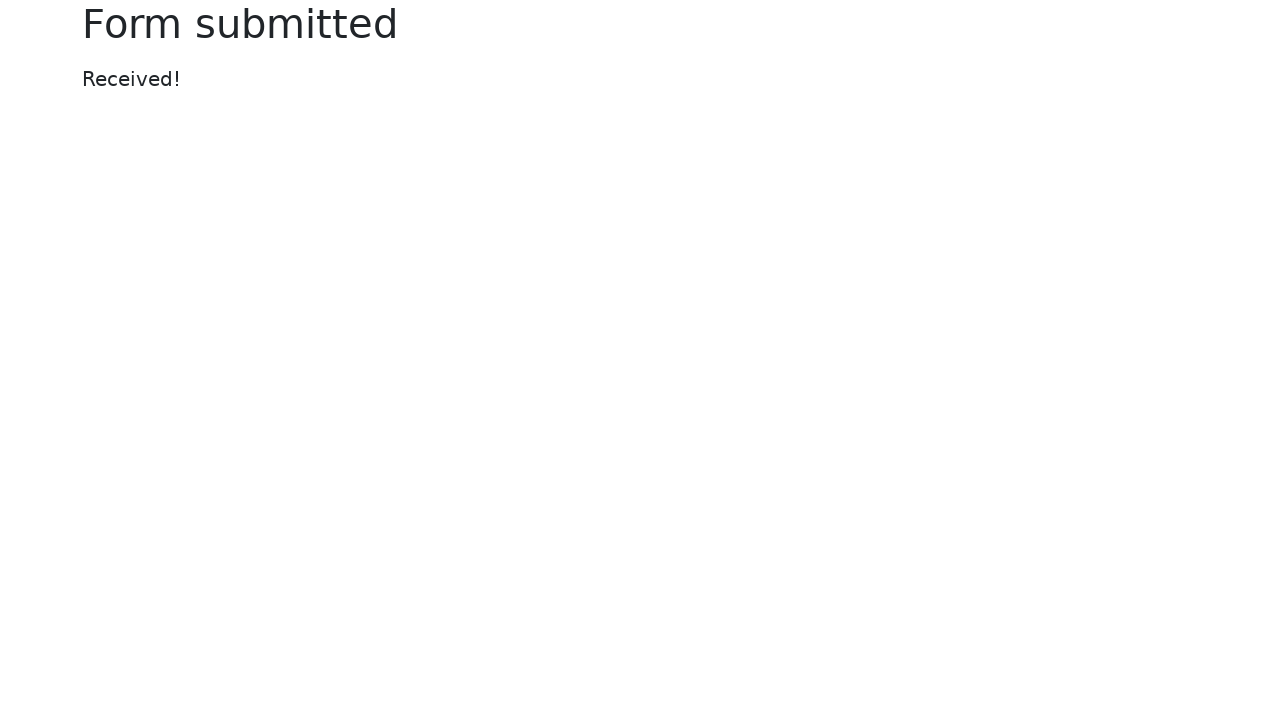

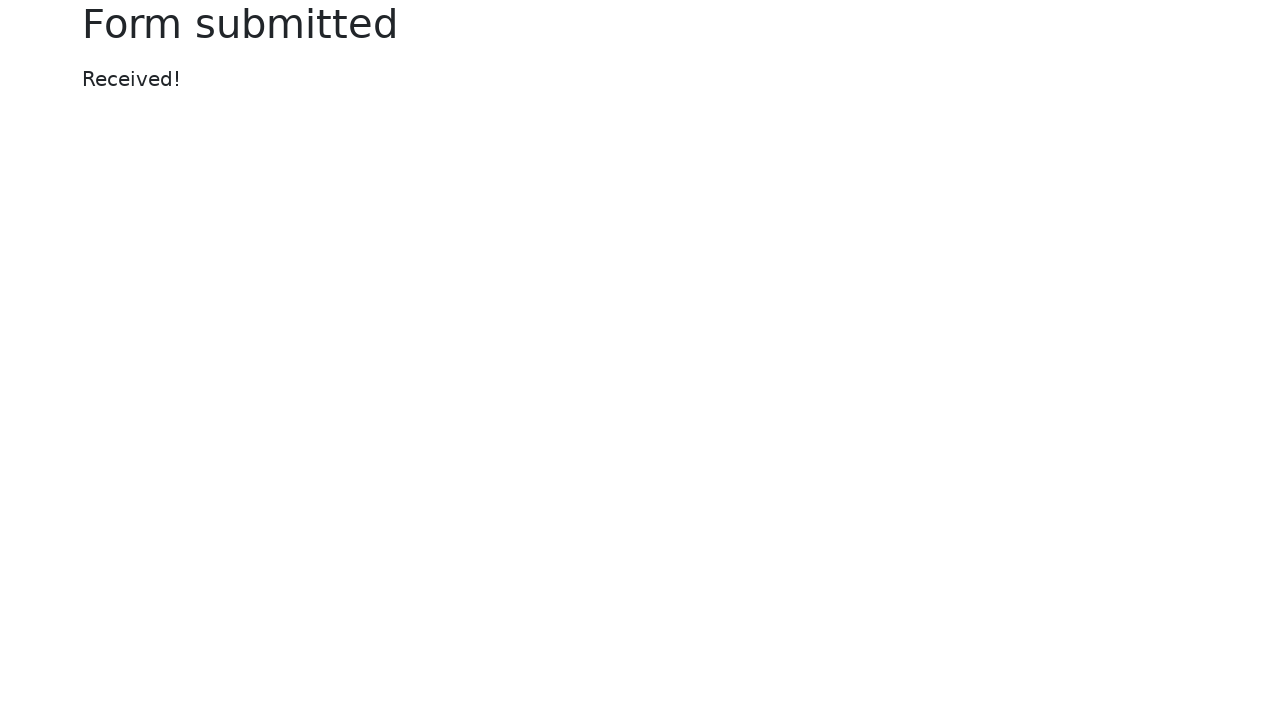